Mocks the fruits API to return "Strawberry" and verifies the mocked fruit is displayed on the page

Starting URL: https://demo.playwright.dev/api-mocking

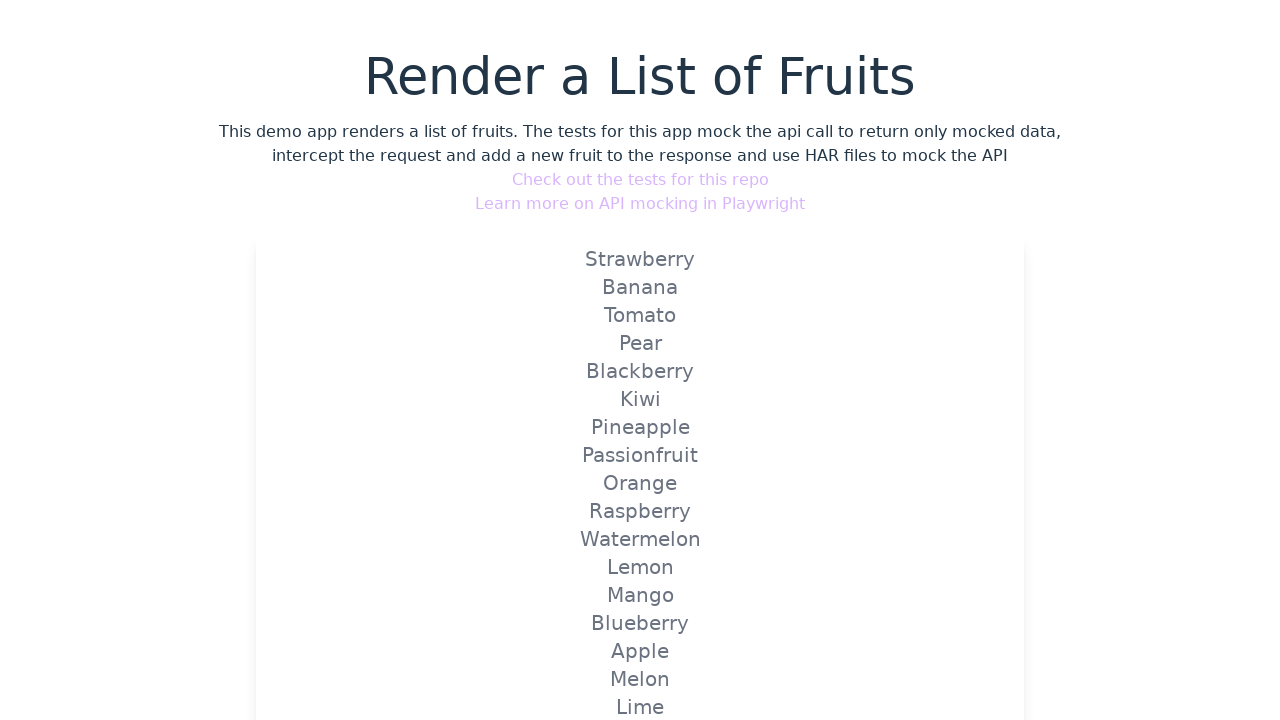

Mocked fruits API to return Strawberry
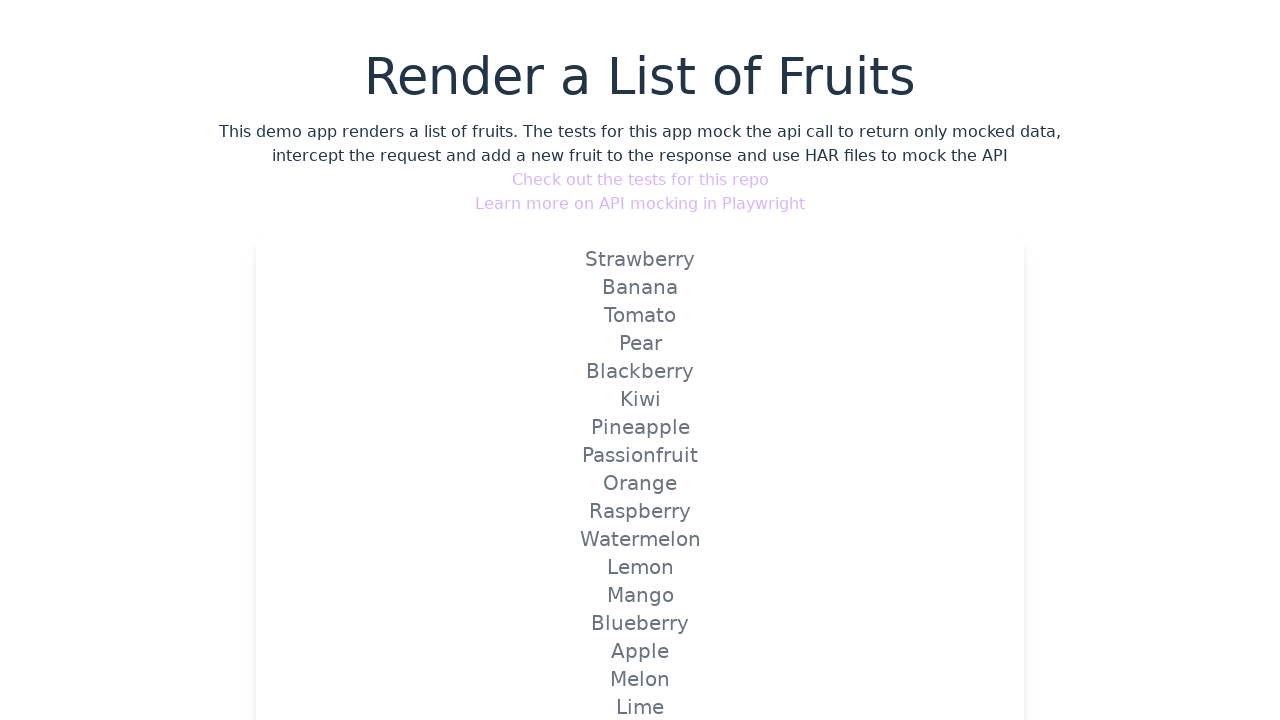

Reloaded page to trigger mocked API
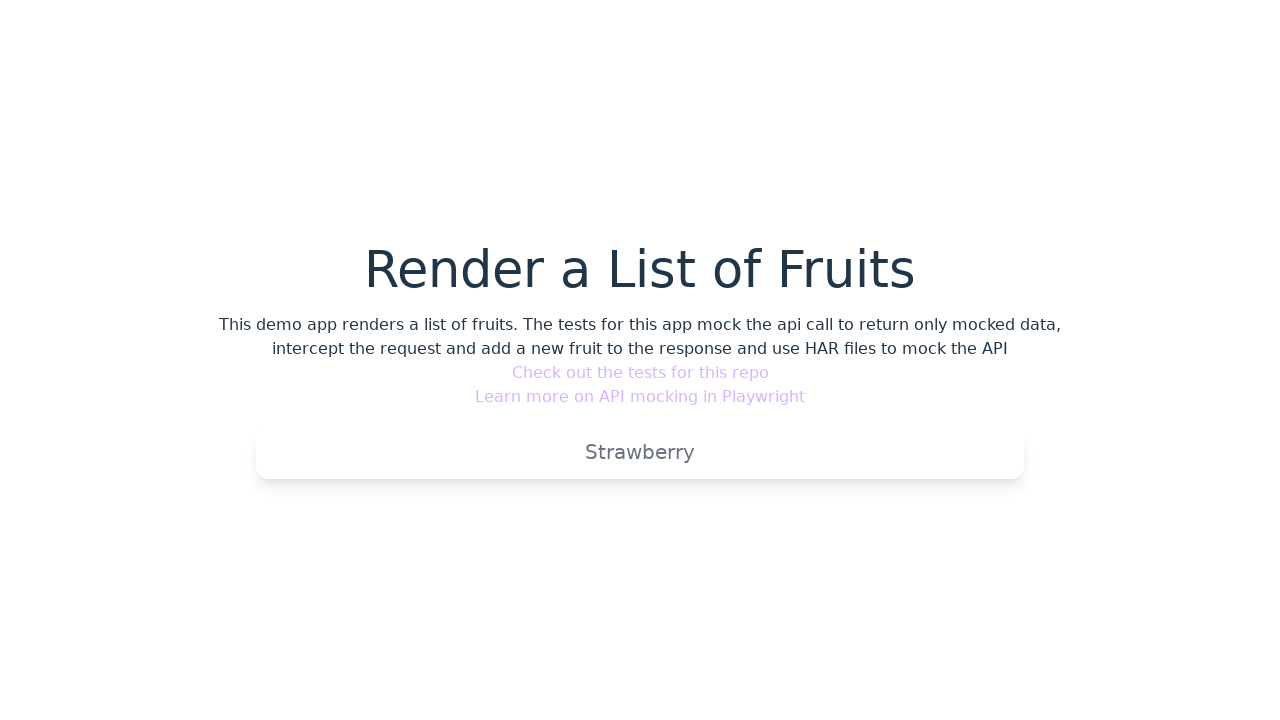

Verified Strawberry fruit is displayed on the page
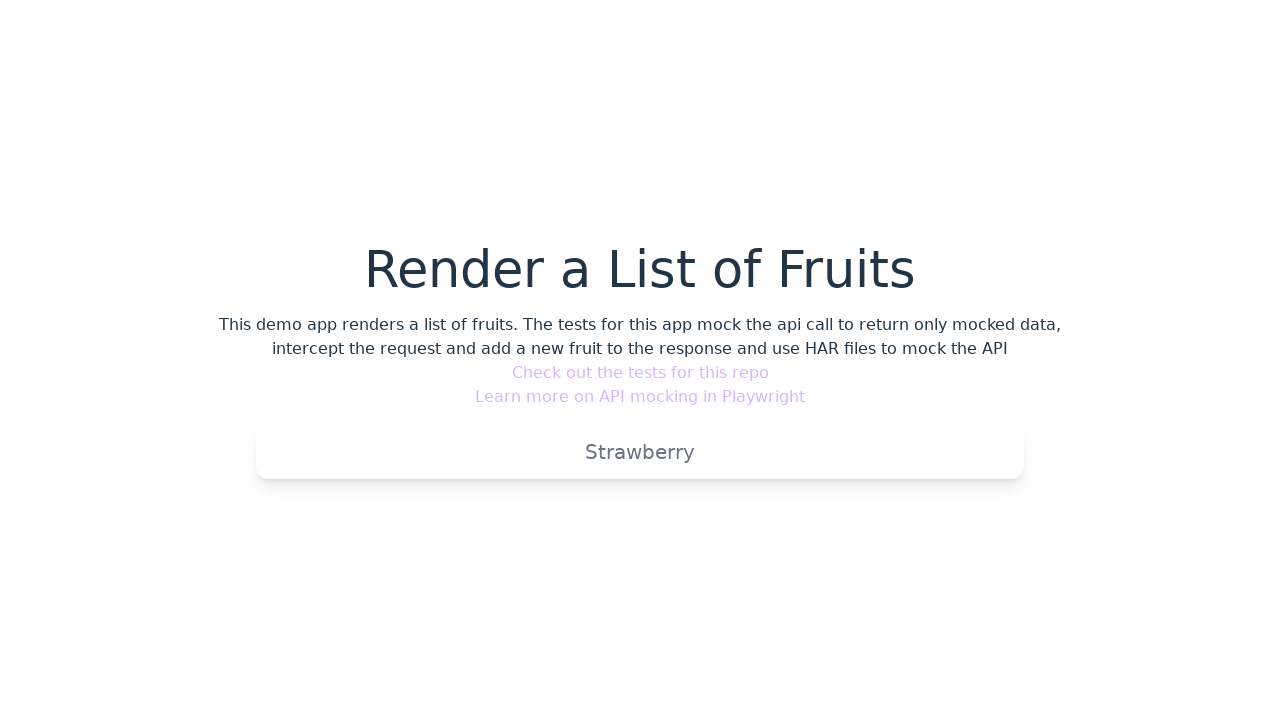

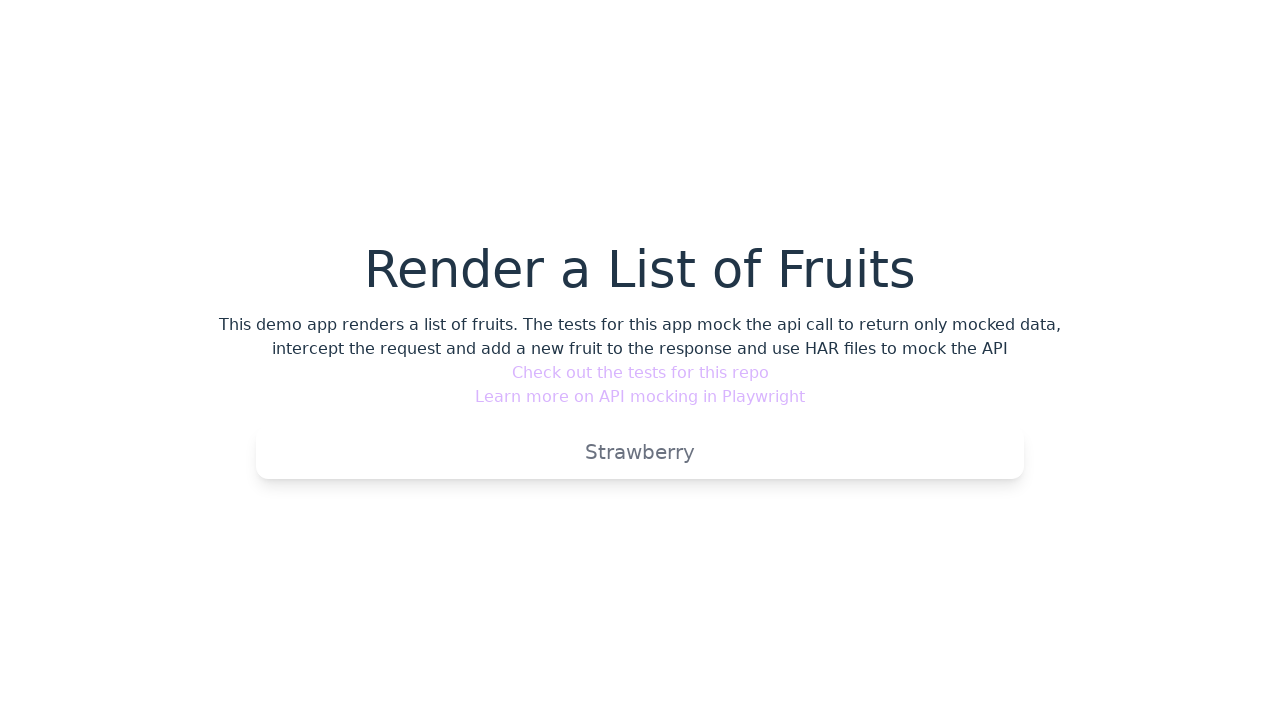